Clicks on the Impressive radio button and verifies the selection is displayed

Starting URL: https://demoqa.com/radio-button

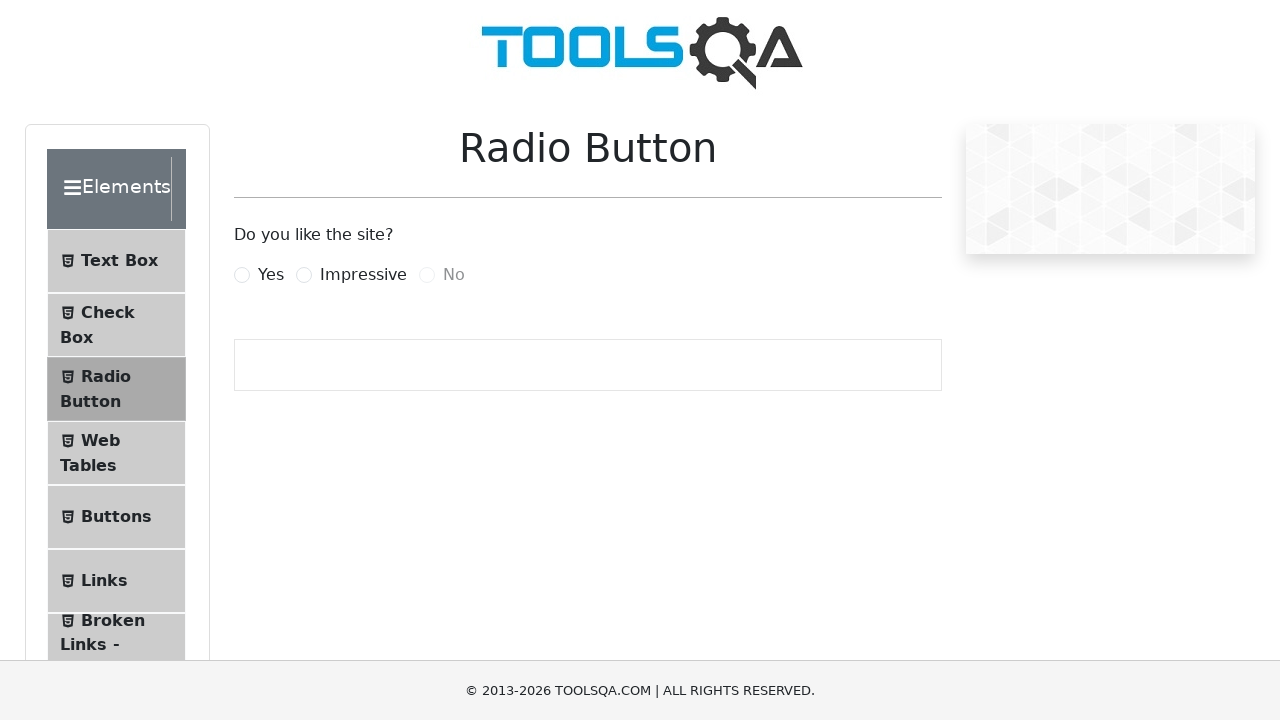

Waited for Impressive radio button label to become visible
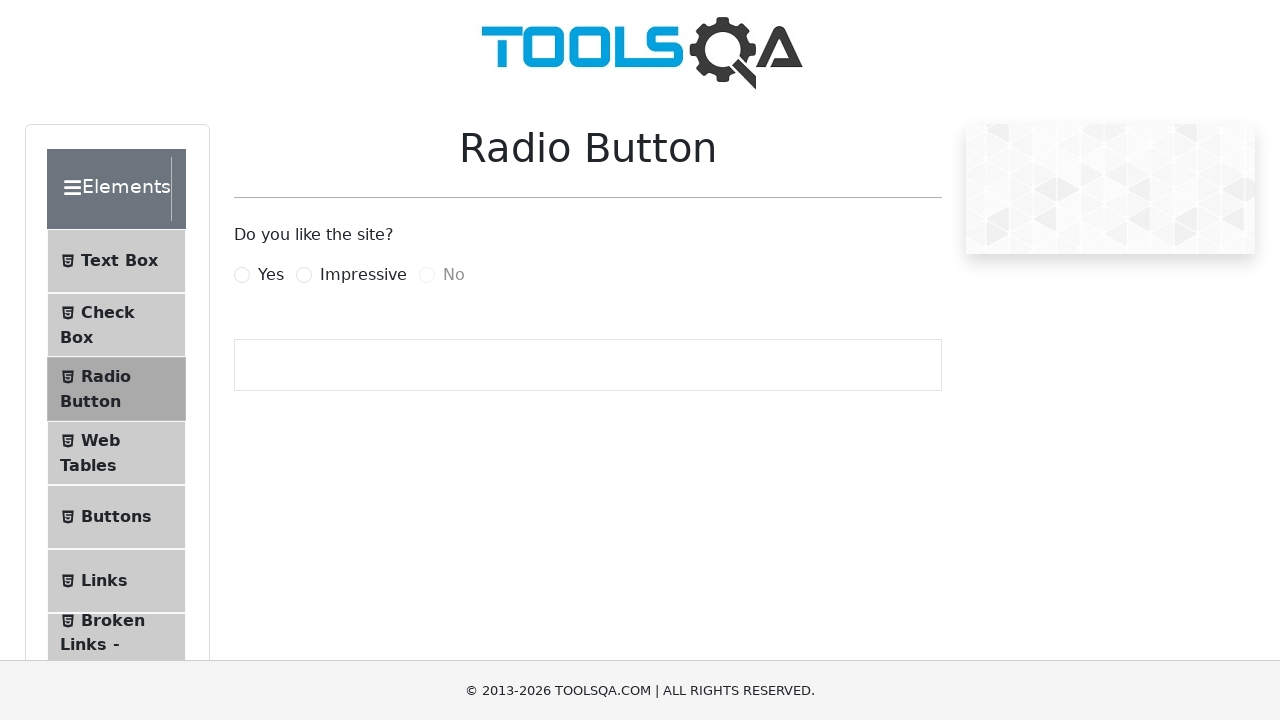

Clicked on the Impressive radio button at (363, 275) on label[for='impressiveRadio']
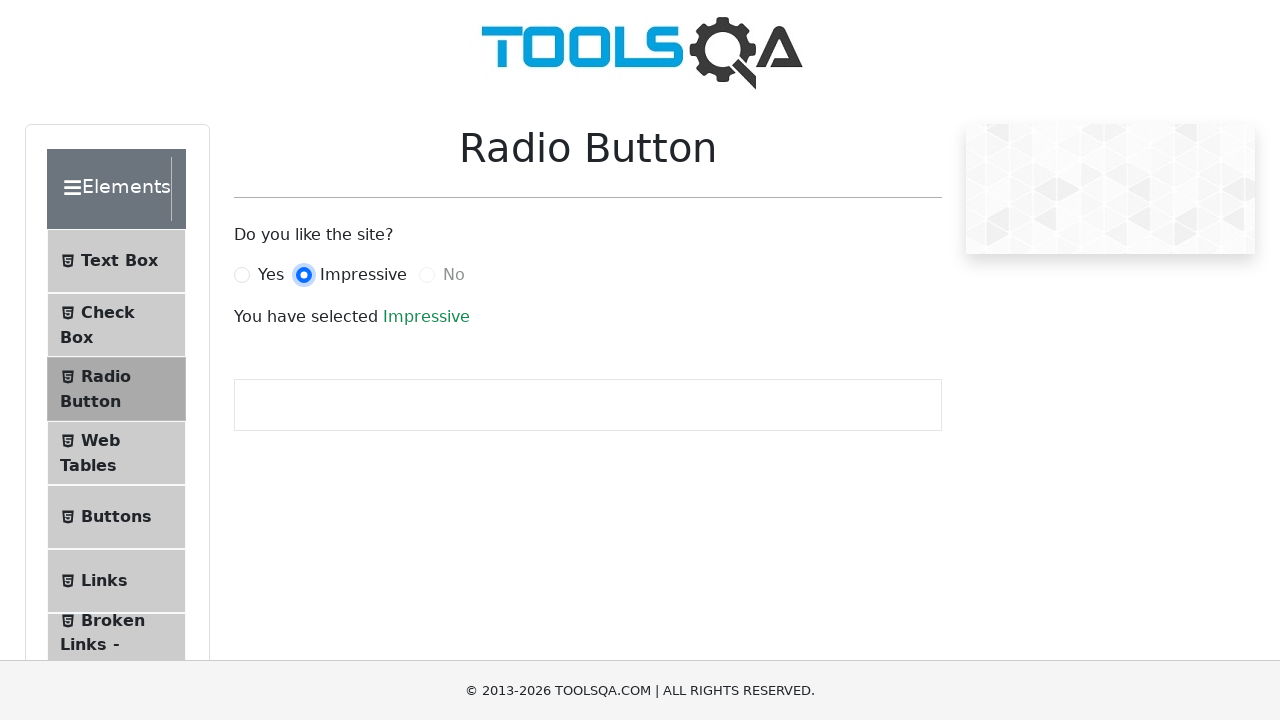

Verified that success text displays 'Impressive'
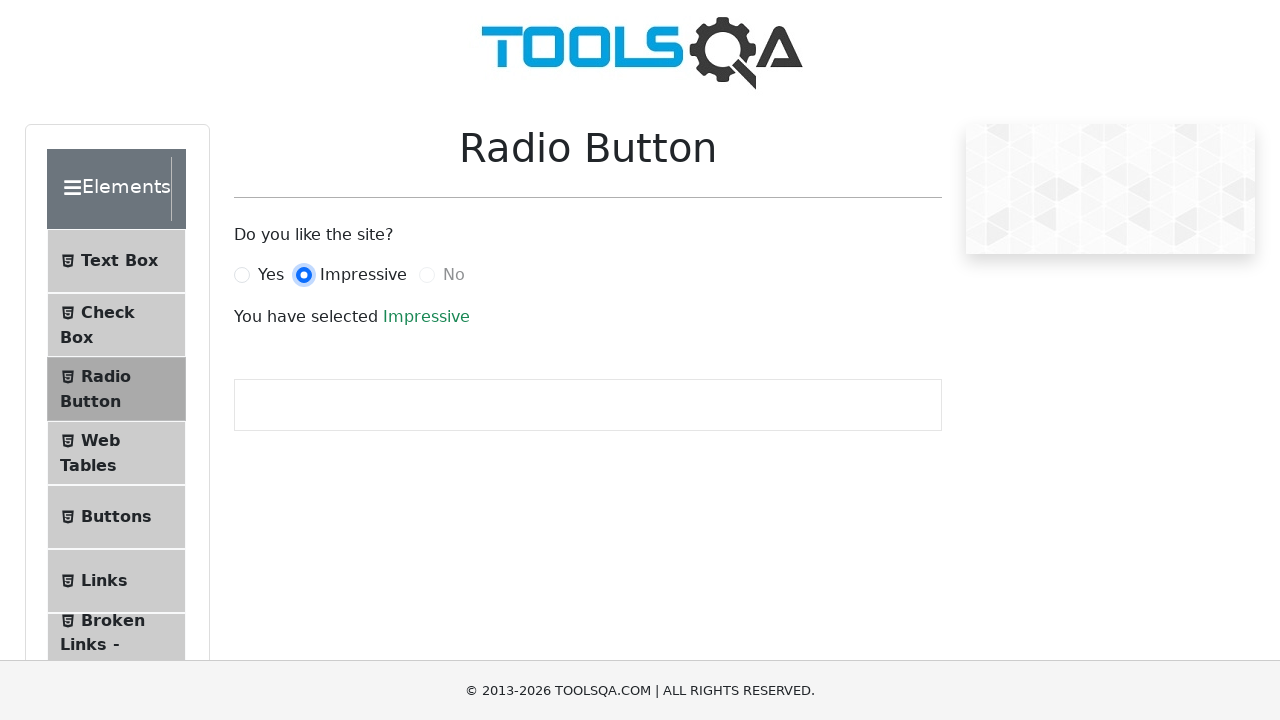

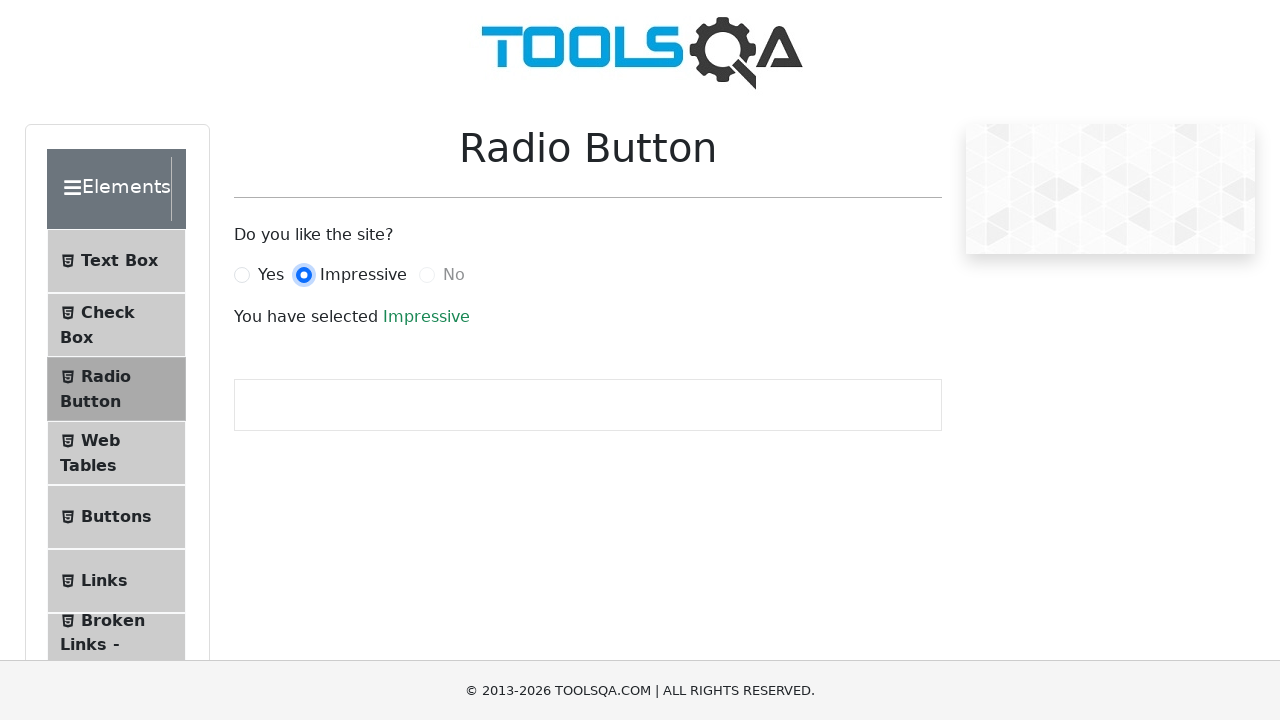